Opens the RedBus website and verifies that the page loads successfully

Starting URL: https://www.redbus.in

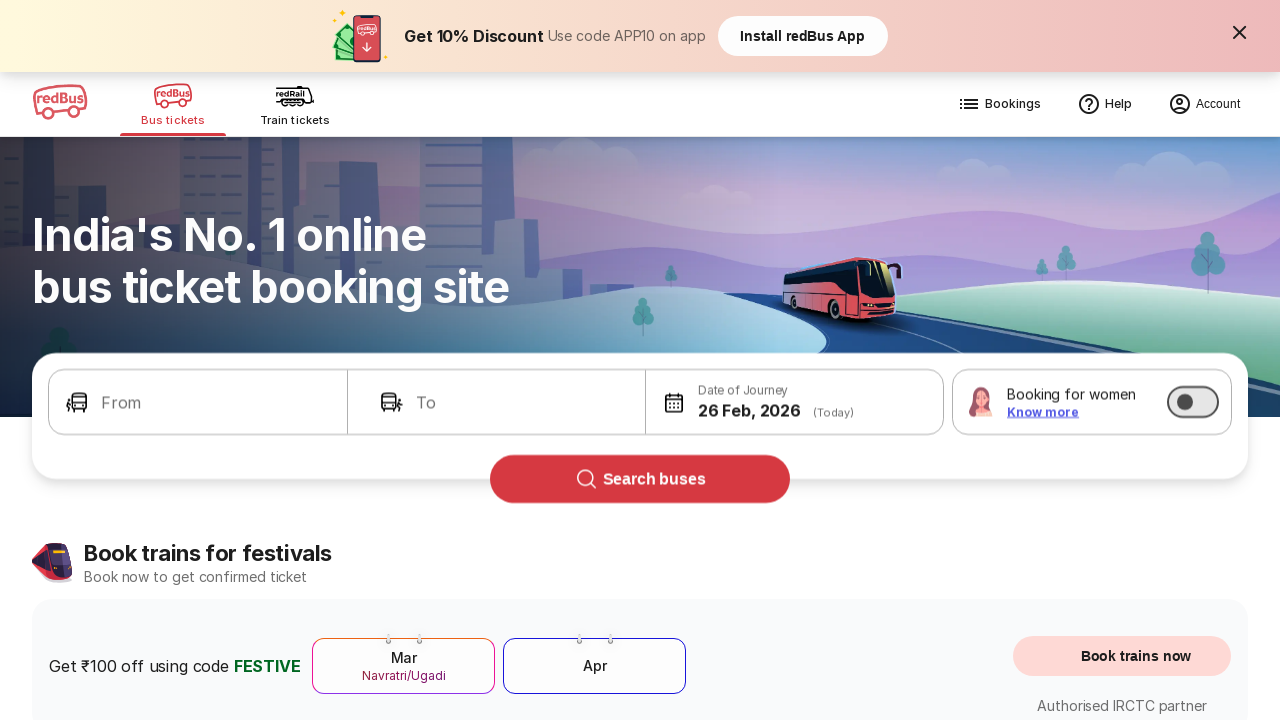

RedBus website loaded successfully and network is idle
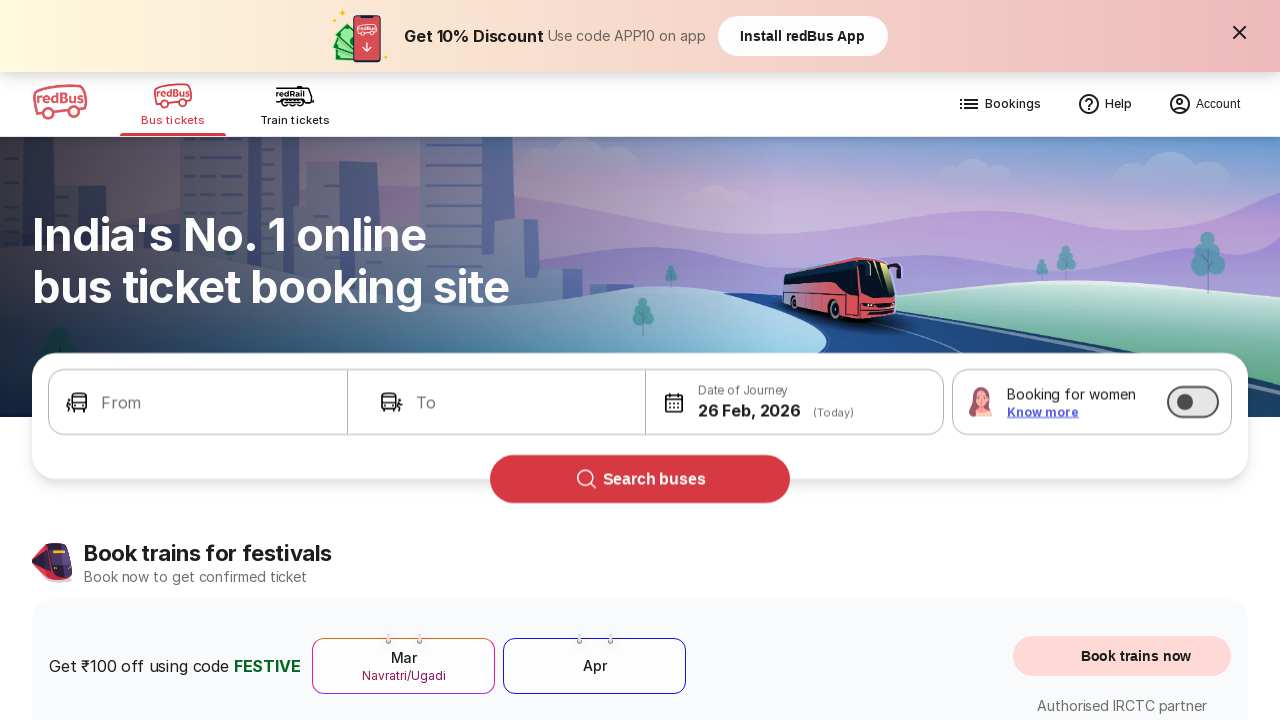

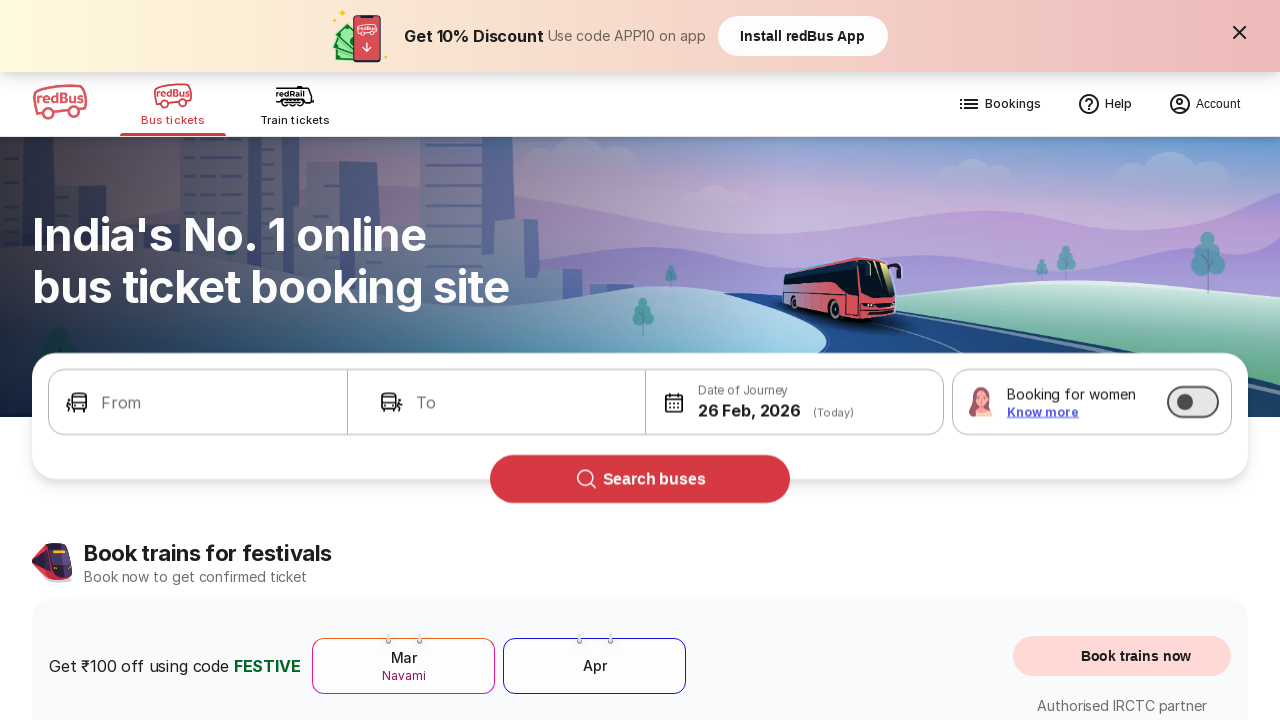